Tests iframe handling on W3Schools Try It page by switching to an iframe, clicking a button inside it, and verifying the result text, then navigating back through frame hierarchy

Starting URL: https://www.w3schools.com/jsref/tryit.asp?filename=tryjsref_submit_get

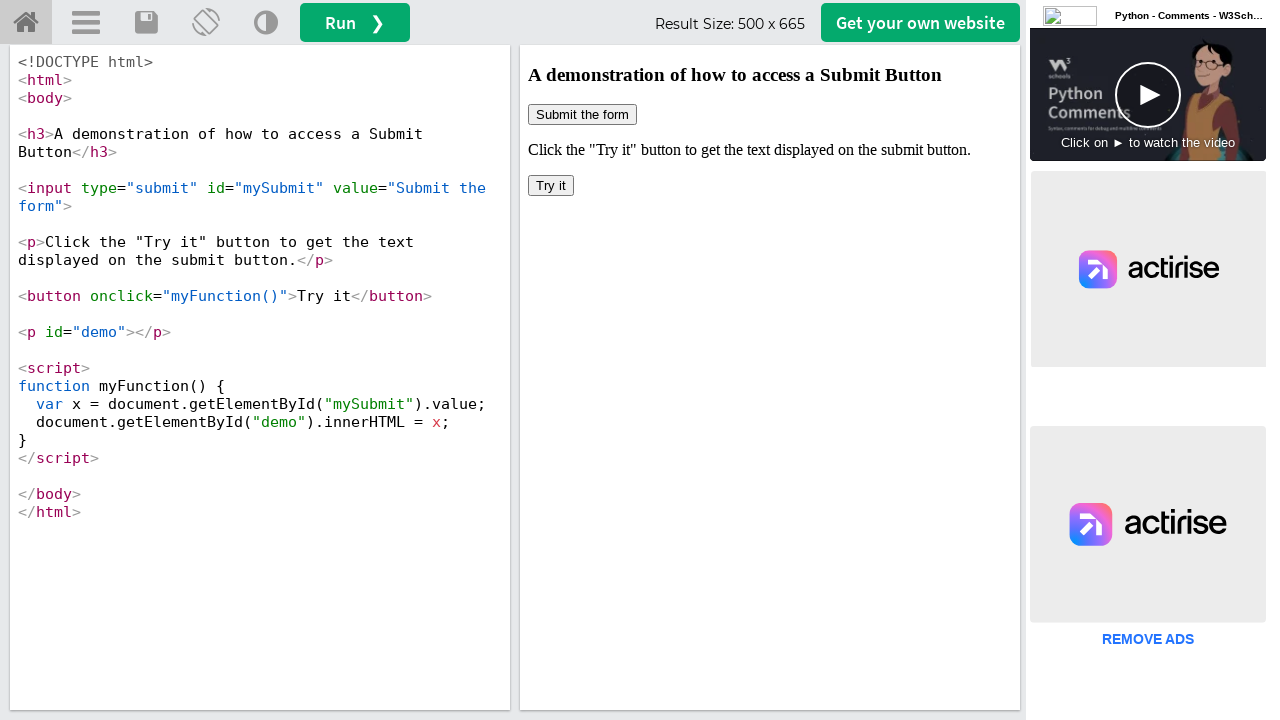

Located iframe with ID 'iframeResult'
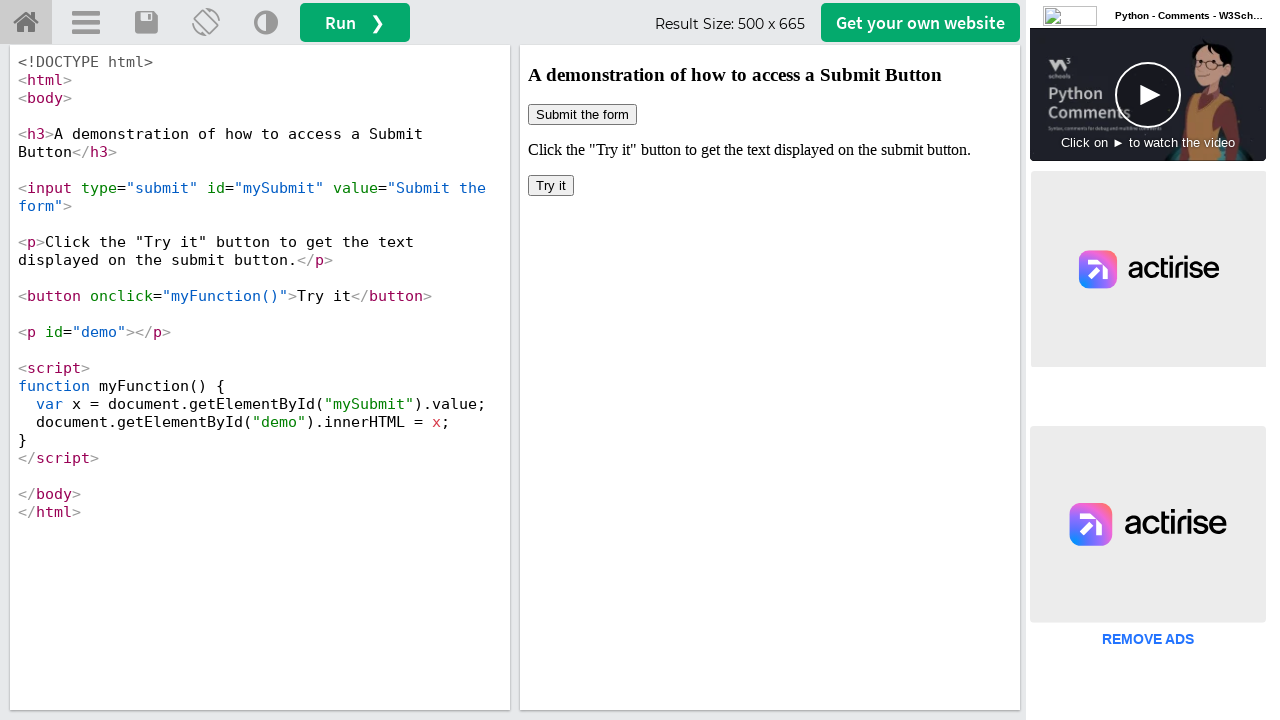

Clicked button inside iframe at (551, 186) on #iframeResult >> internal:control=enter-frame >> xpath=/html/body/button
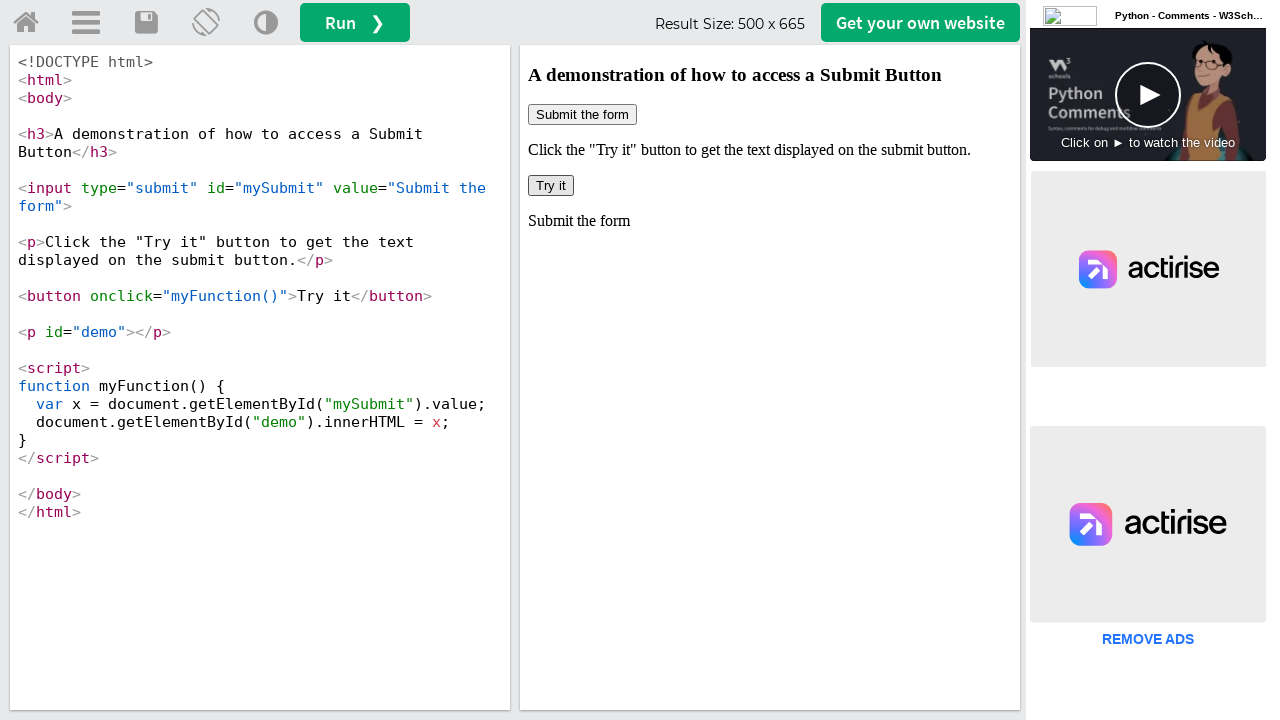

Demo element appeared in iframe after button click
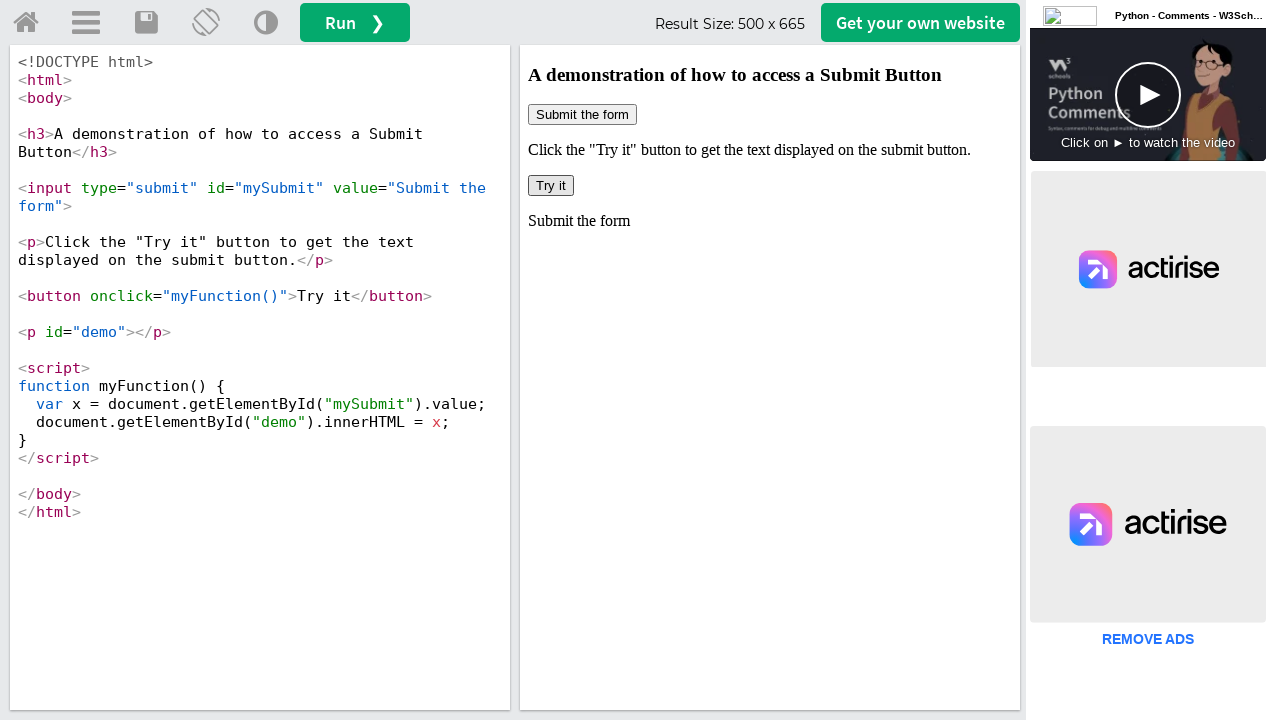

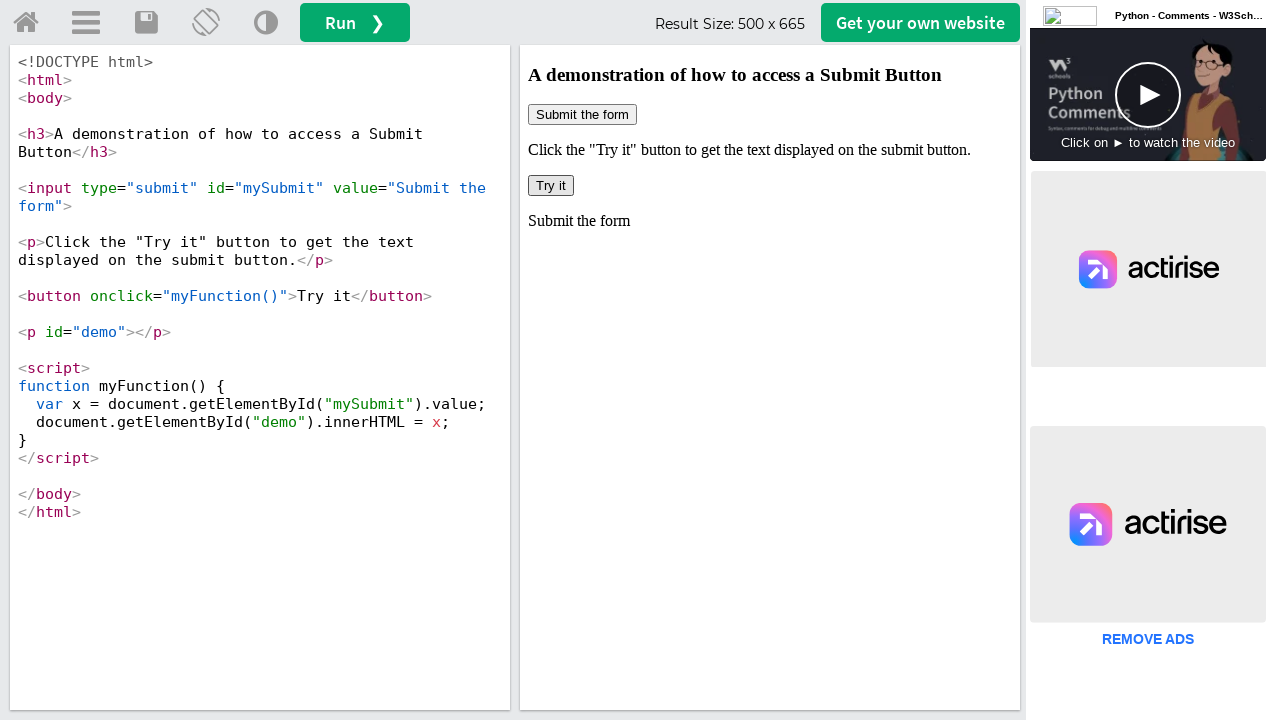